Tests a student registration form by filling in personal details (name, email, gender, phone, date of birth, subjects, hobbies, address, state/city), submitting the form, and verifying the submitted data appears correctly in a confirmation modal.

Starting URL: https://demoqa.com/automation-practice-form

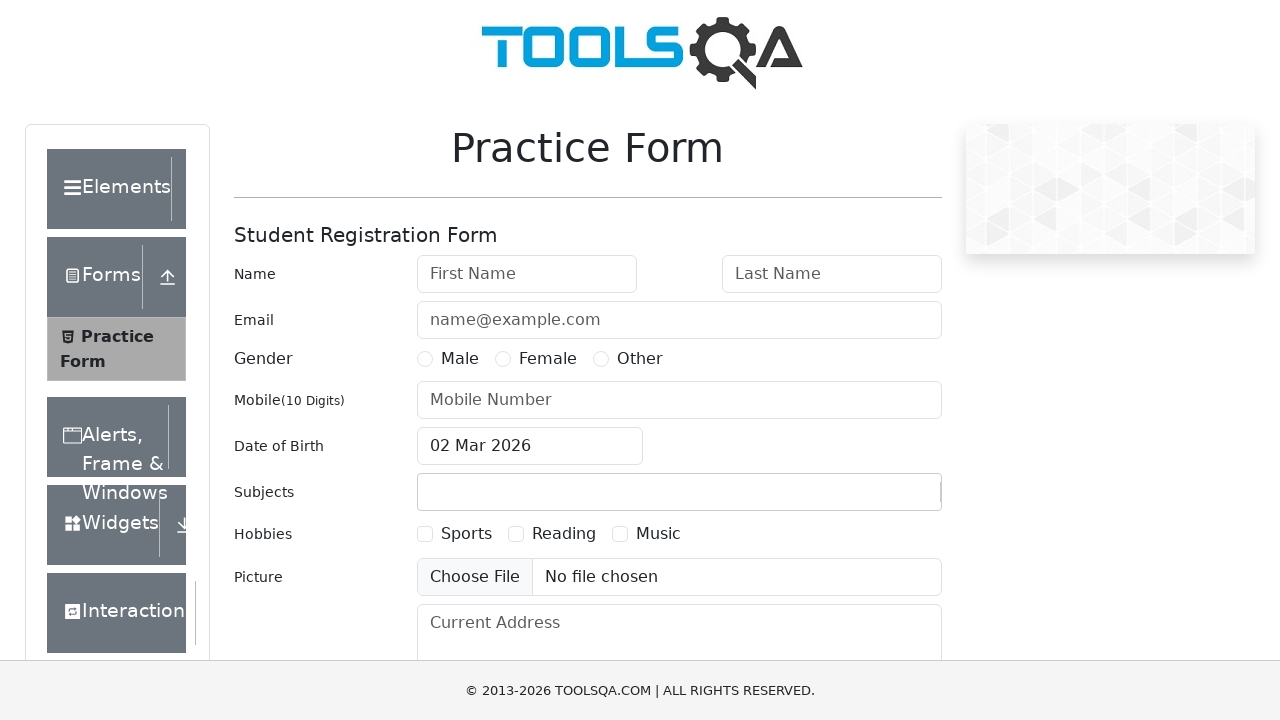

Waited for practice form wrapper to load
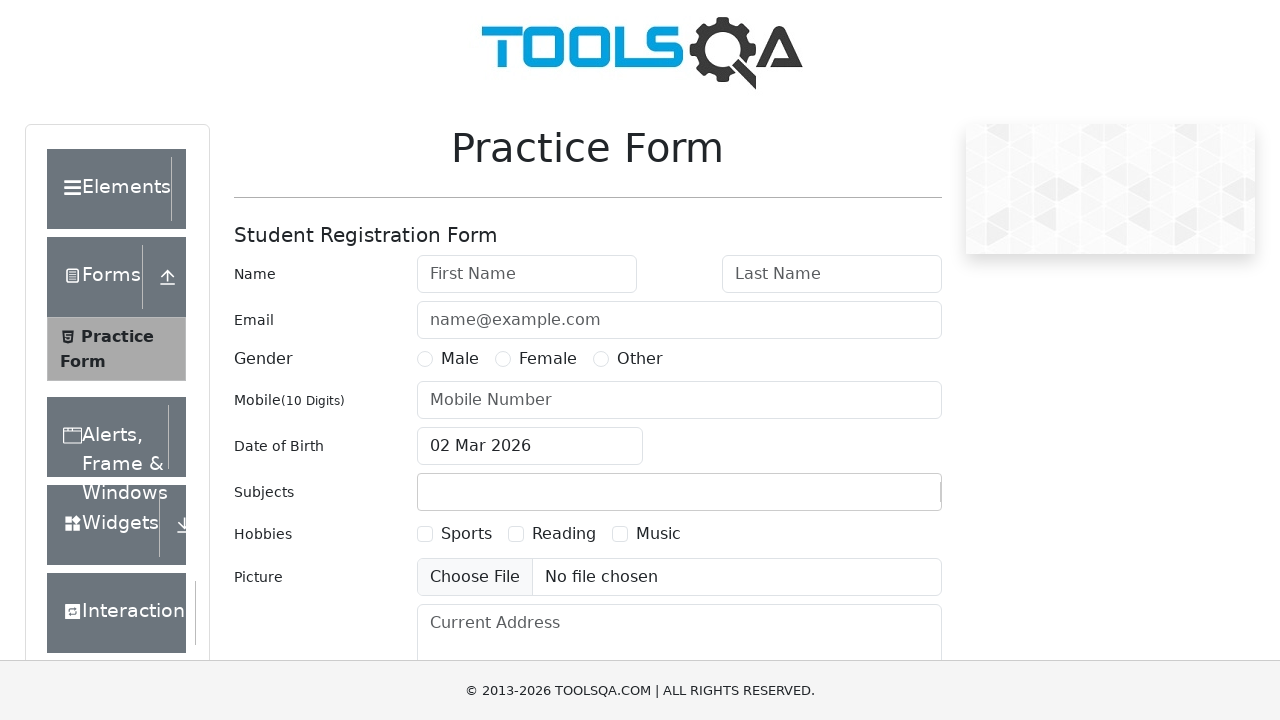

Removed fixed banner element
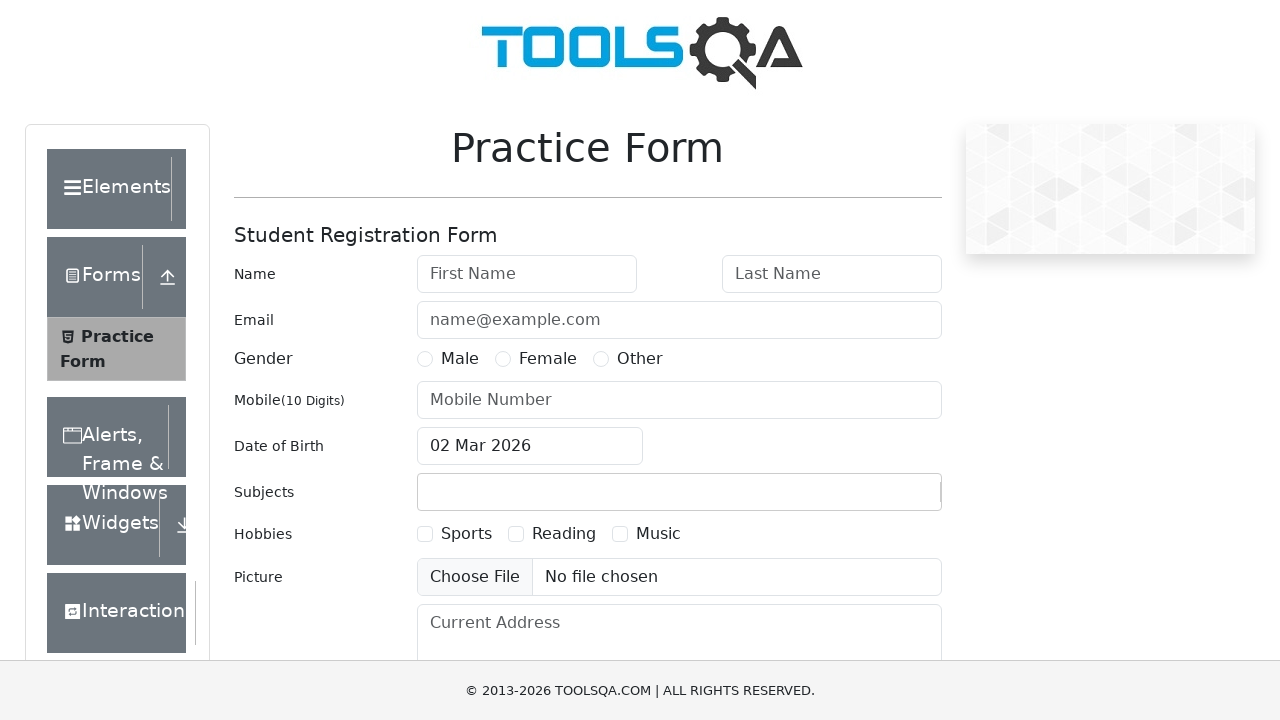

Removed footer element
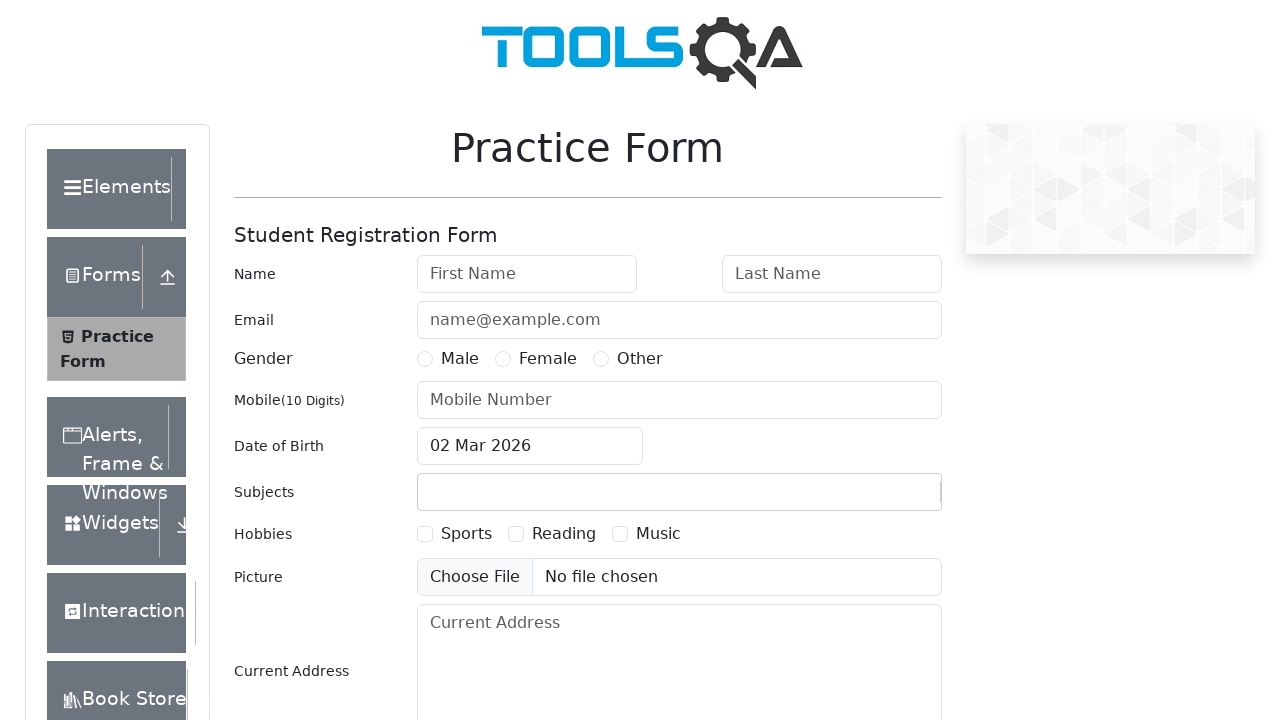

Filled first name field with 'Maria' on #firstName
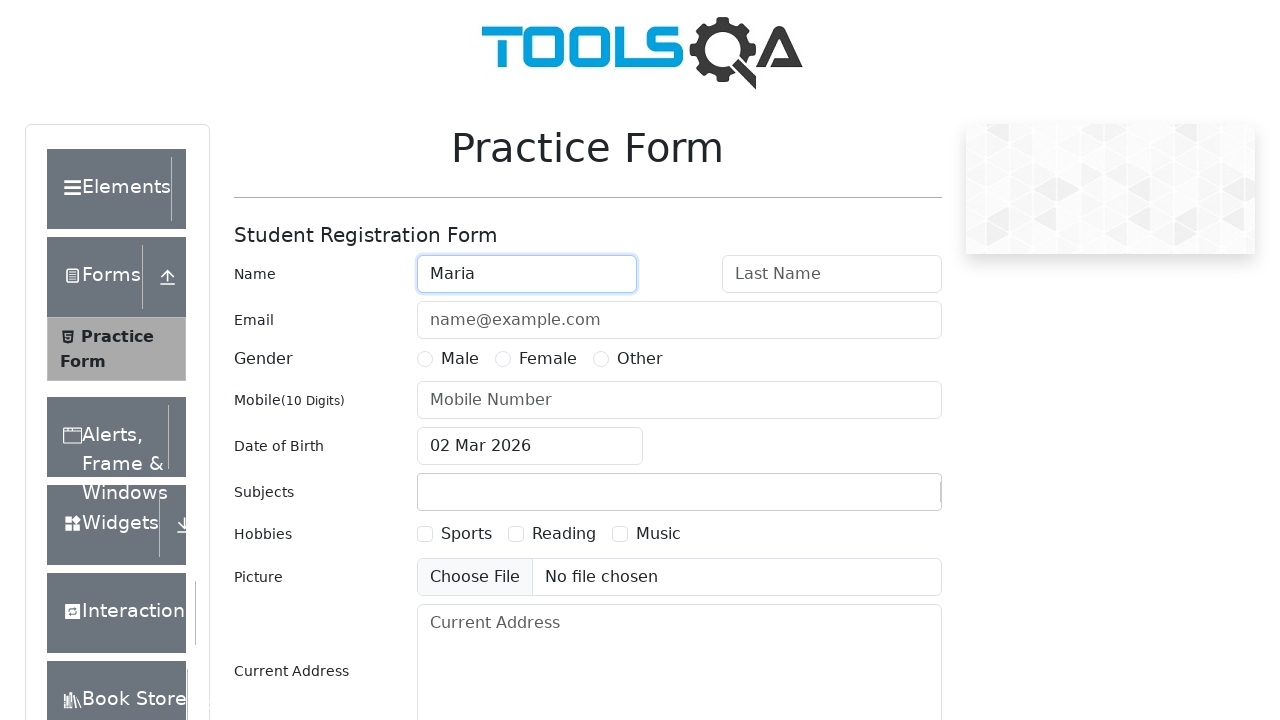

Filled last name field with 'Grishina' on #lastName
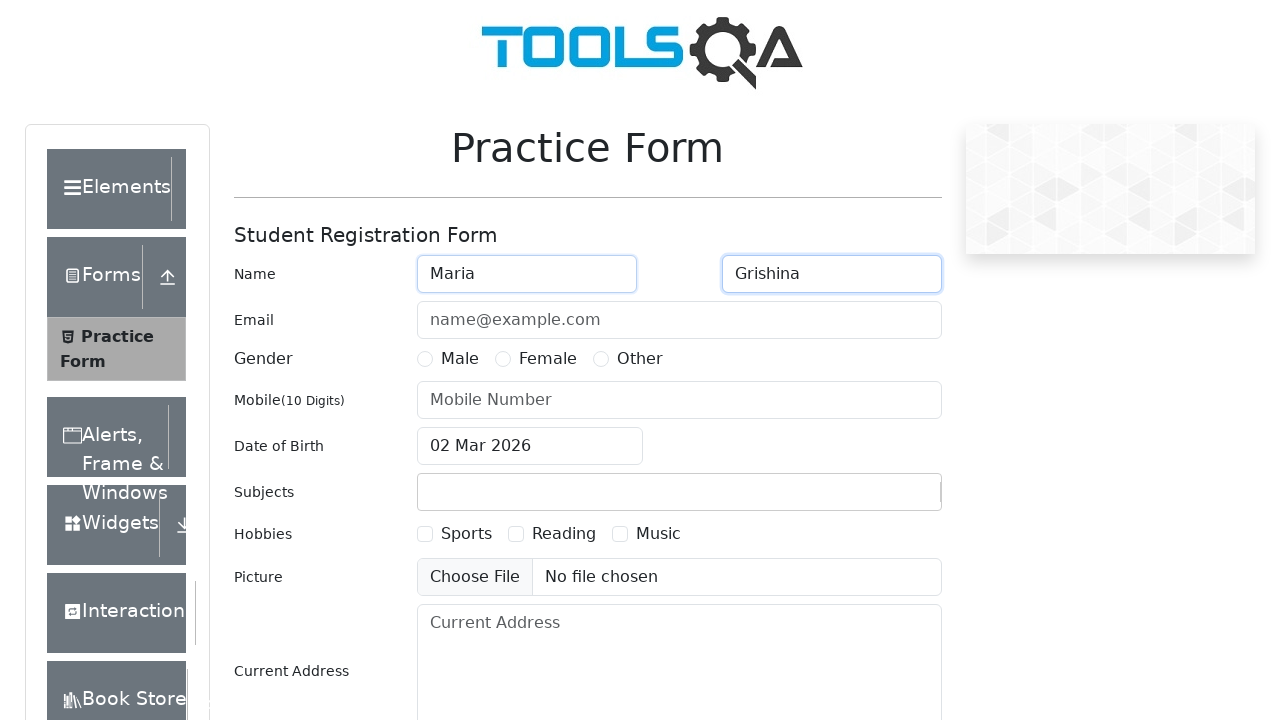

Filled email field with 'Mariann@inbox.com' on #userEmail
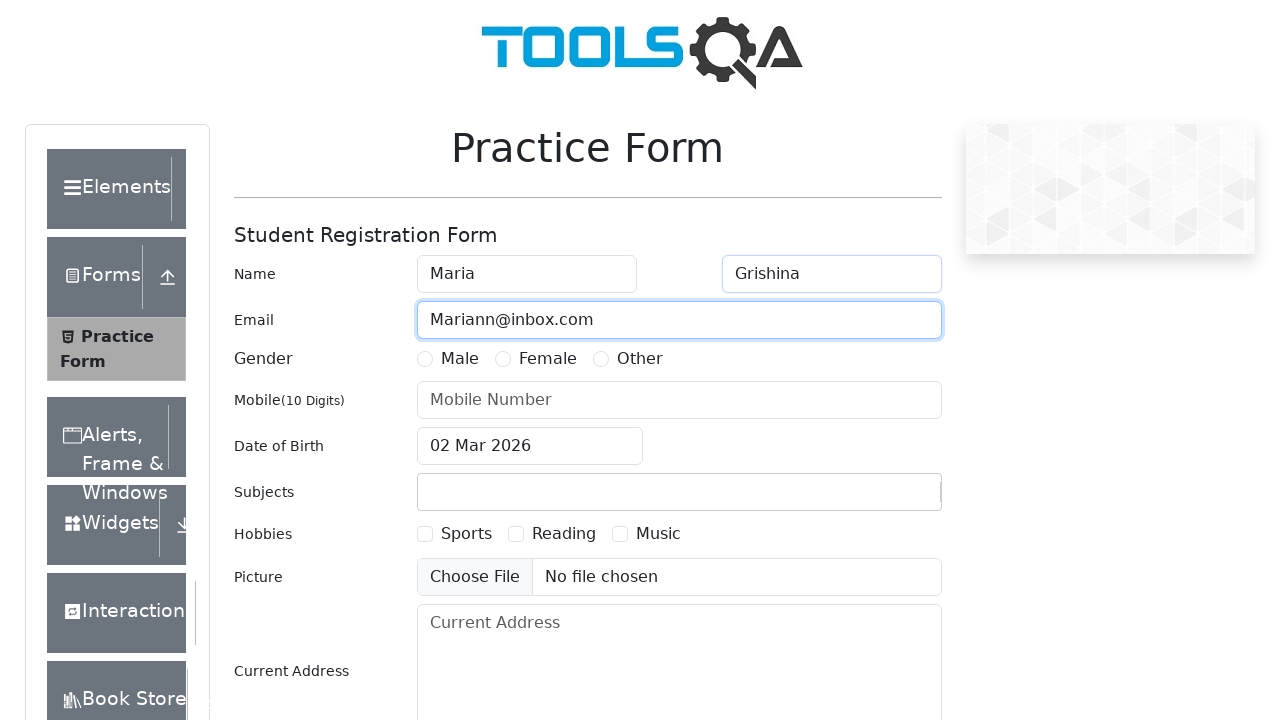

Selected 'Other' gender option at (640, 359) on #genterWrapper >> text=Other
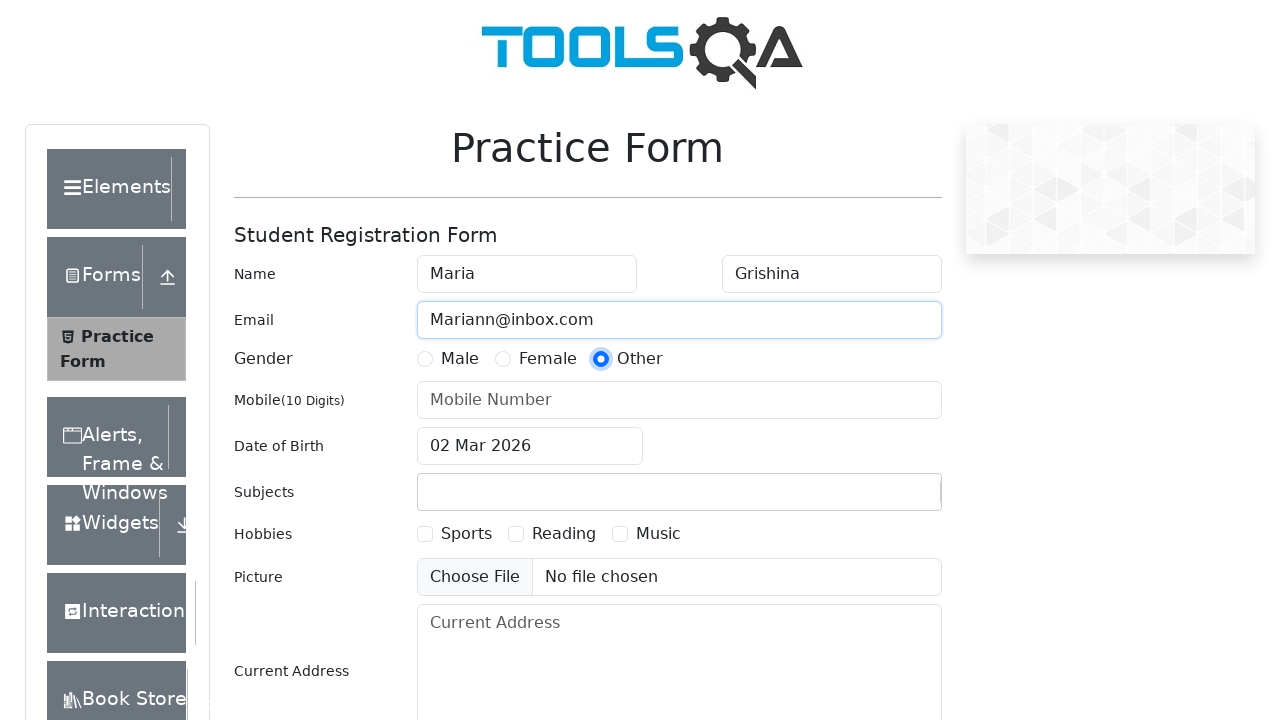

Filled phone number field with '9603447567' on #userNumber
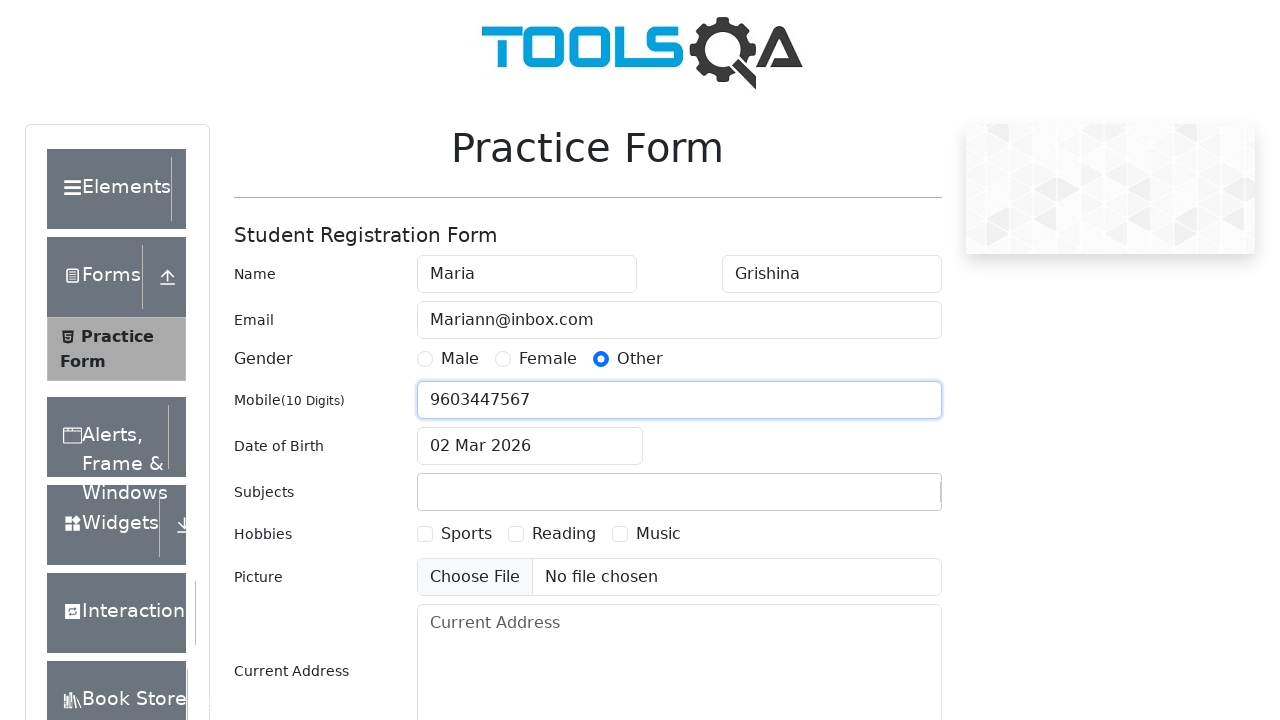

Clicked date of birth input to open calendar at (530, 446) on #dateOfBirthInput
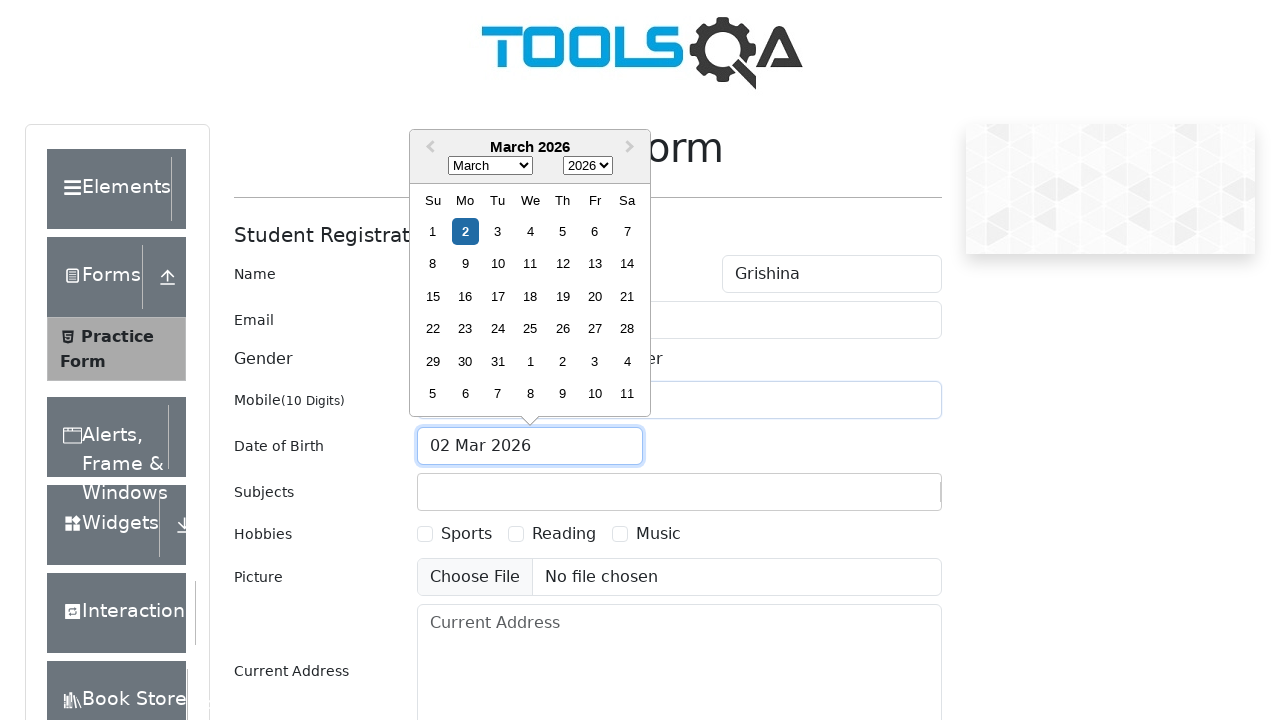

Selected 'May' from month dropdown on .react-datepicker__month-select
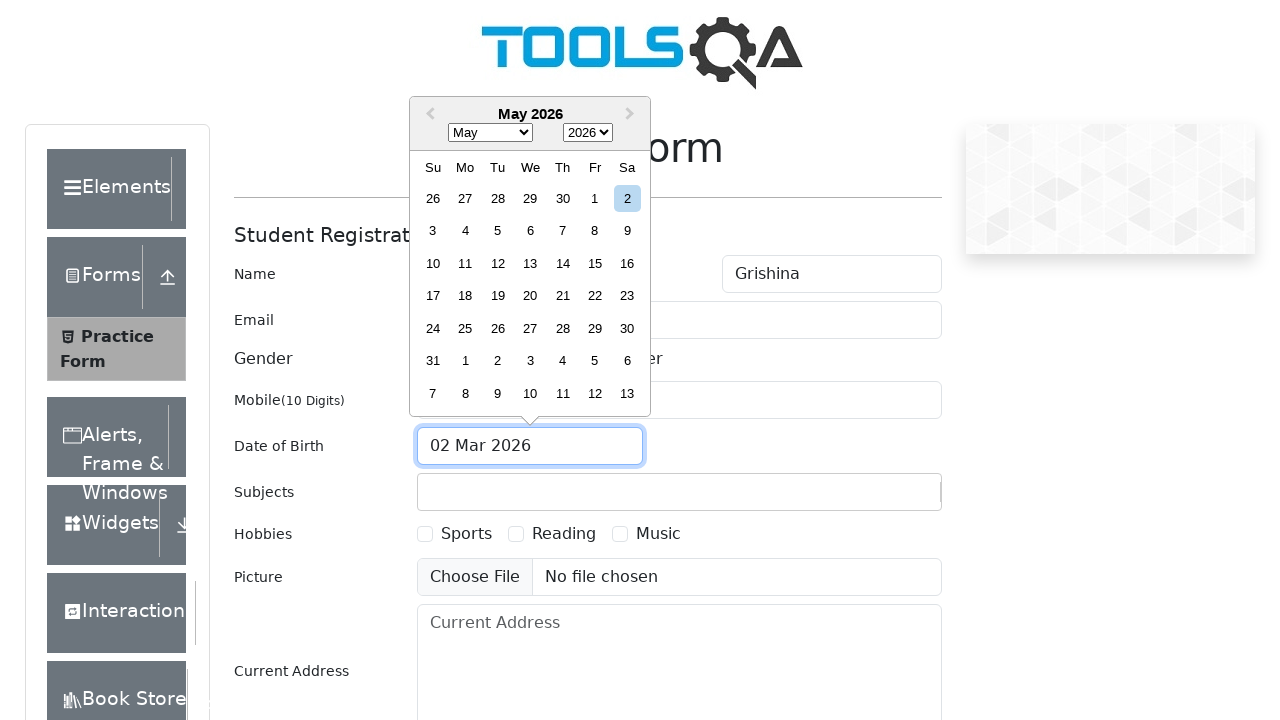

Selected '1900' from year dropdown on .react-datepicker__year-select
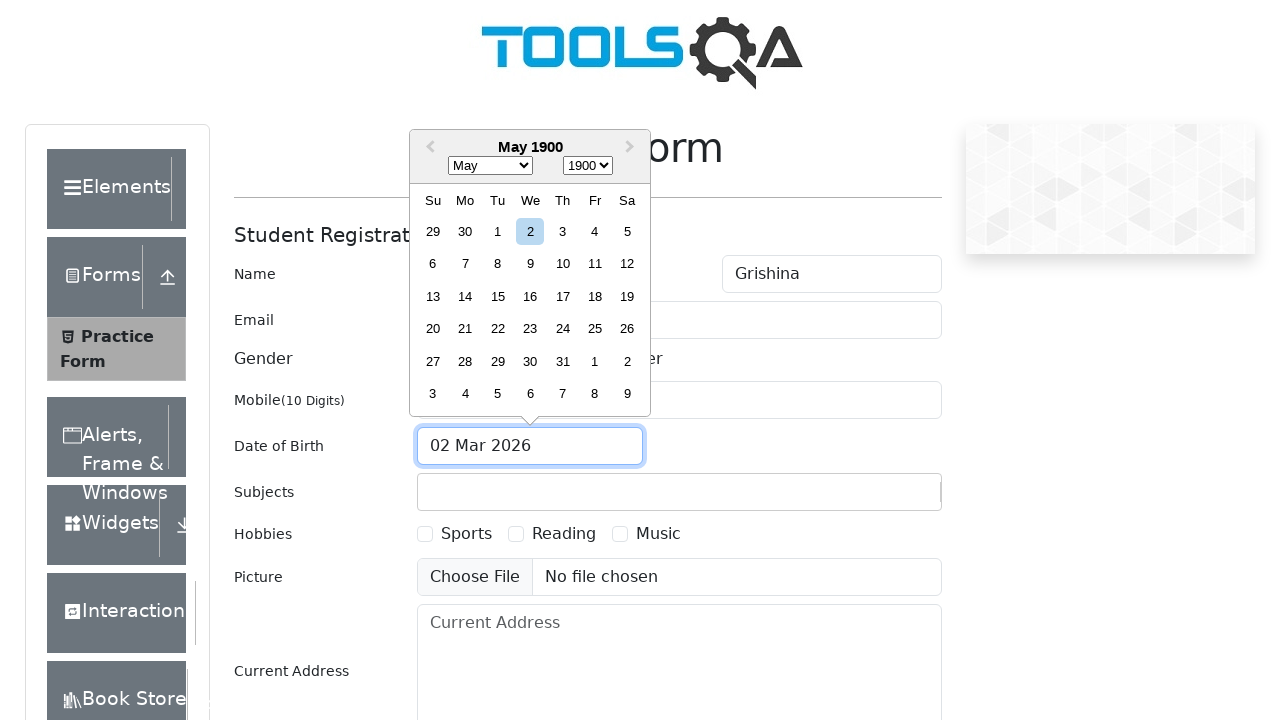

Selected day '22' from calendar at (498, 329) on div.react-datepicker__day--022:not(.react-datepicker__day--outside-month)
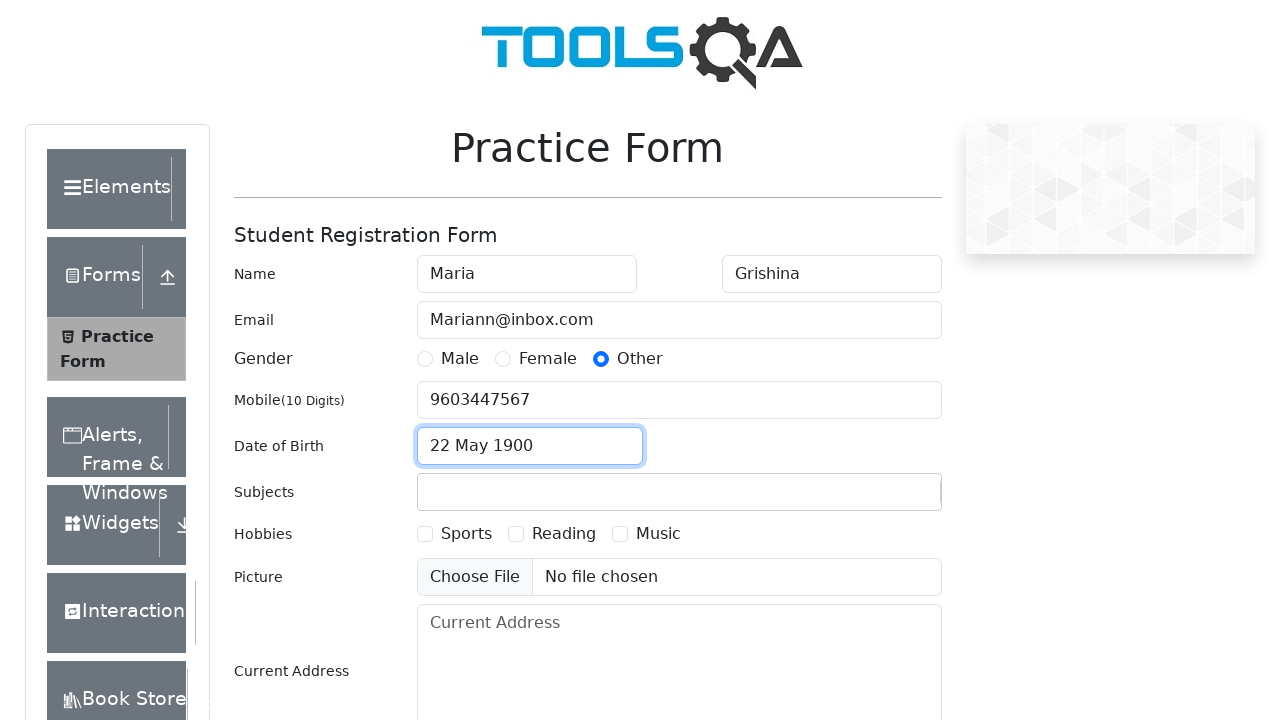

Filled subjects input with 'Math' on #subjectsInput
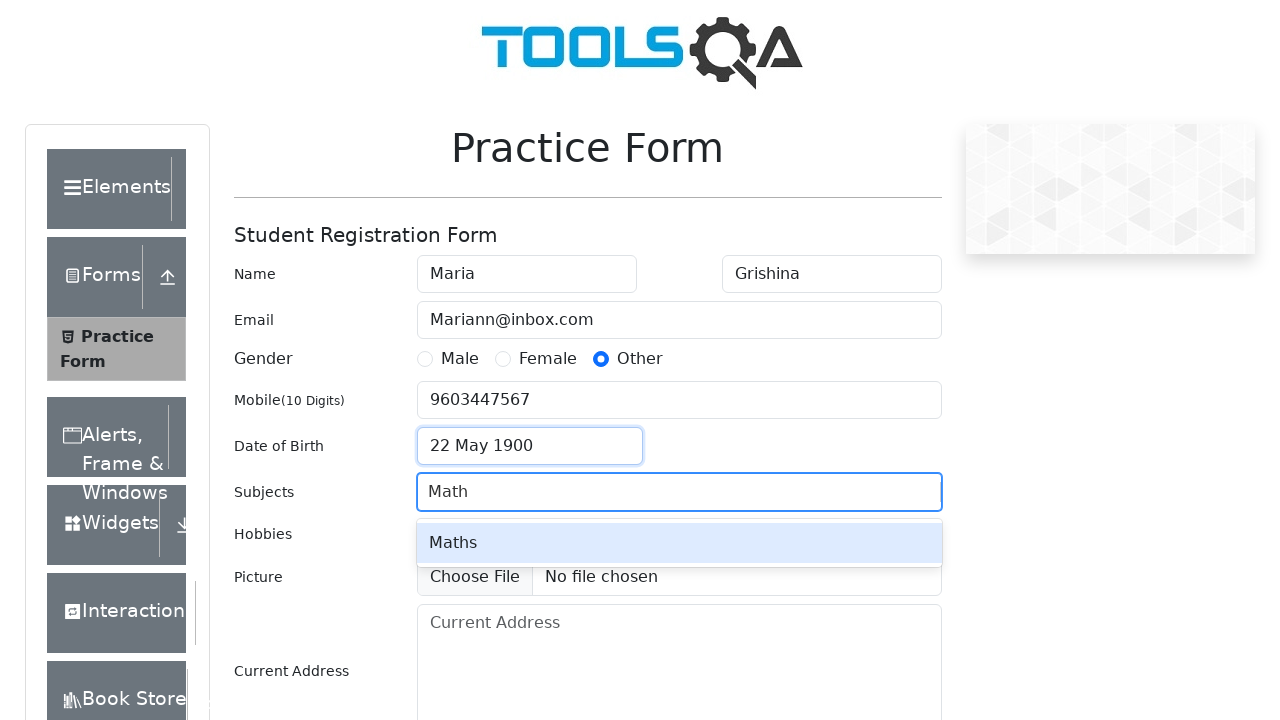

Pressed Enter to confirm Math subject on #subjectsInput
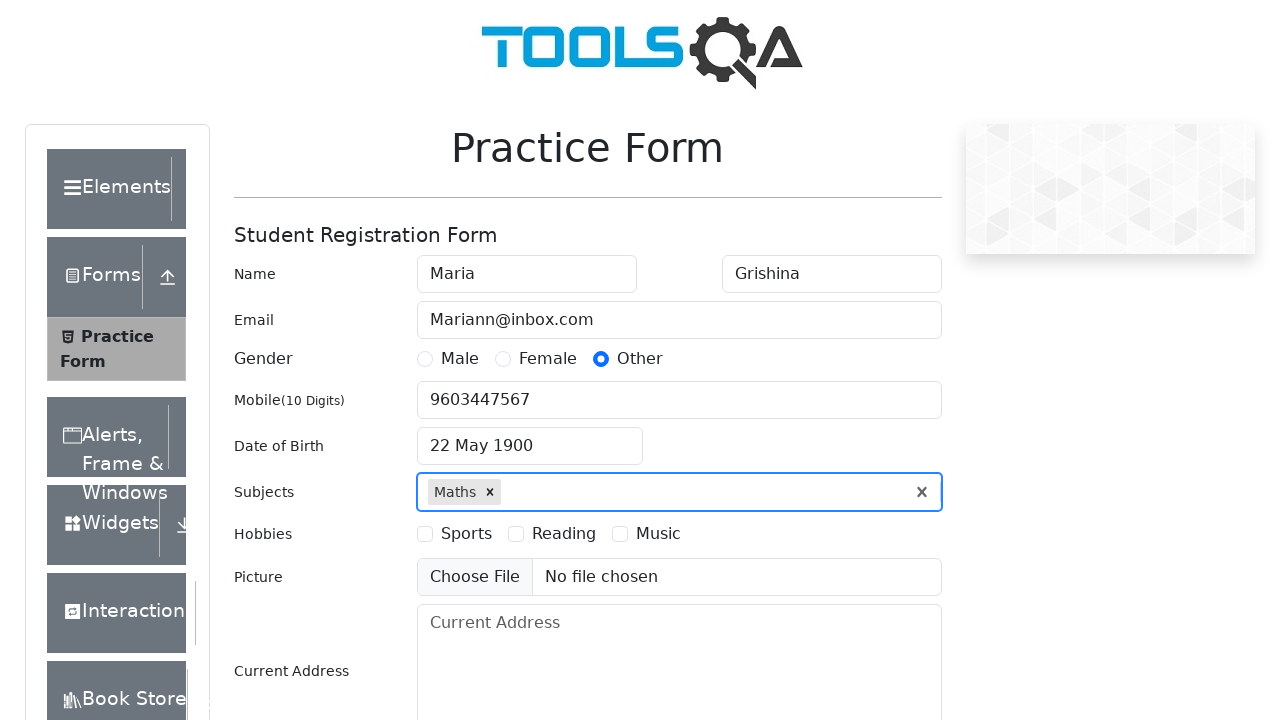

Selected first hobby checkbox at (466, 534) on label[for='hobbies-checkbox-1']
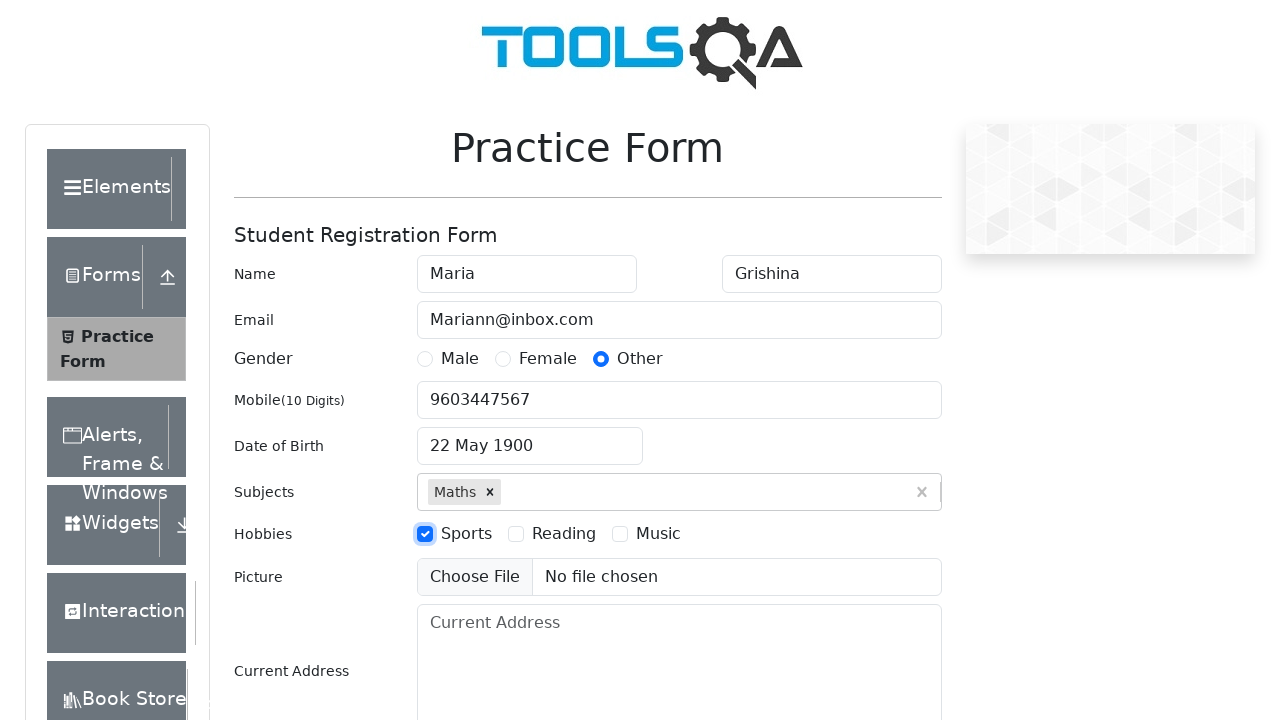

Selected second hobby checkbox at (564, 534) on label[for='hobbies-checkbox-2']
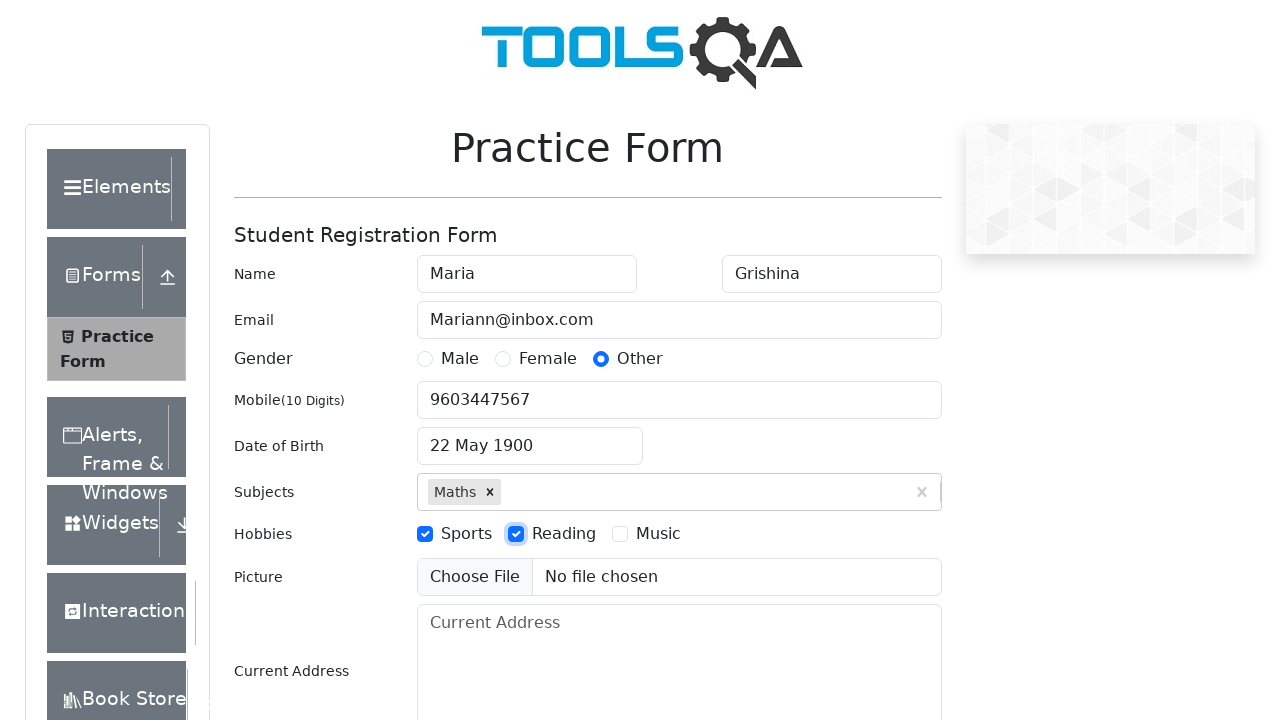

Selected third hobby checkbox at (658, 534) on label[for='hobbies-checkbox-3']
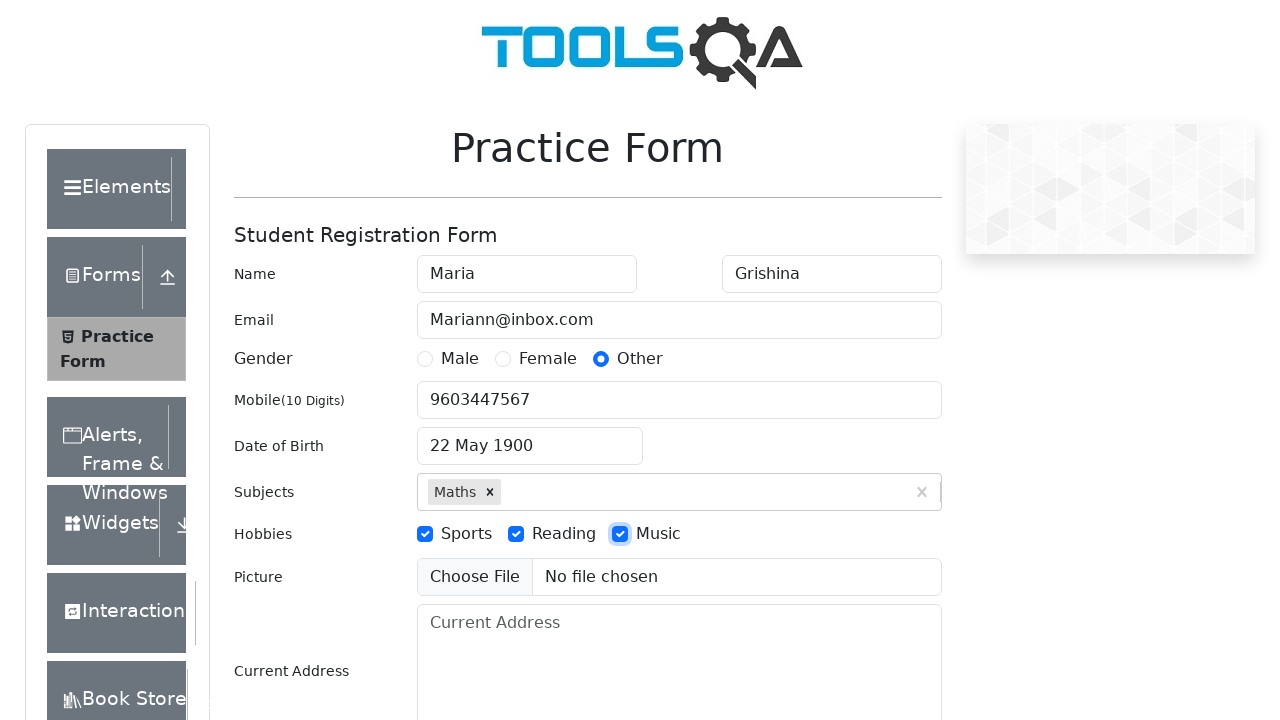

Filled current address field with Russian address on #currentAddress
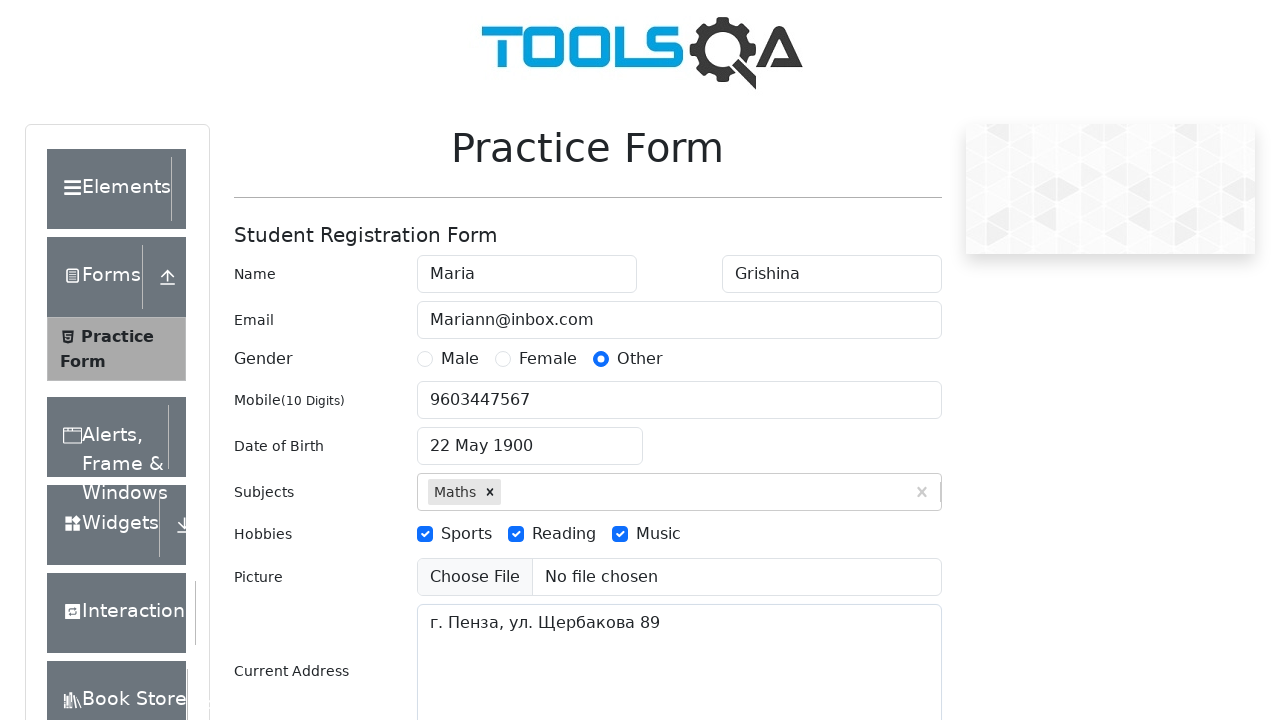

Typed 'n' in state filter input on #react-select-3-input
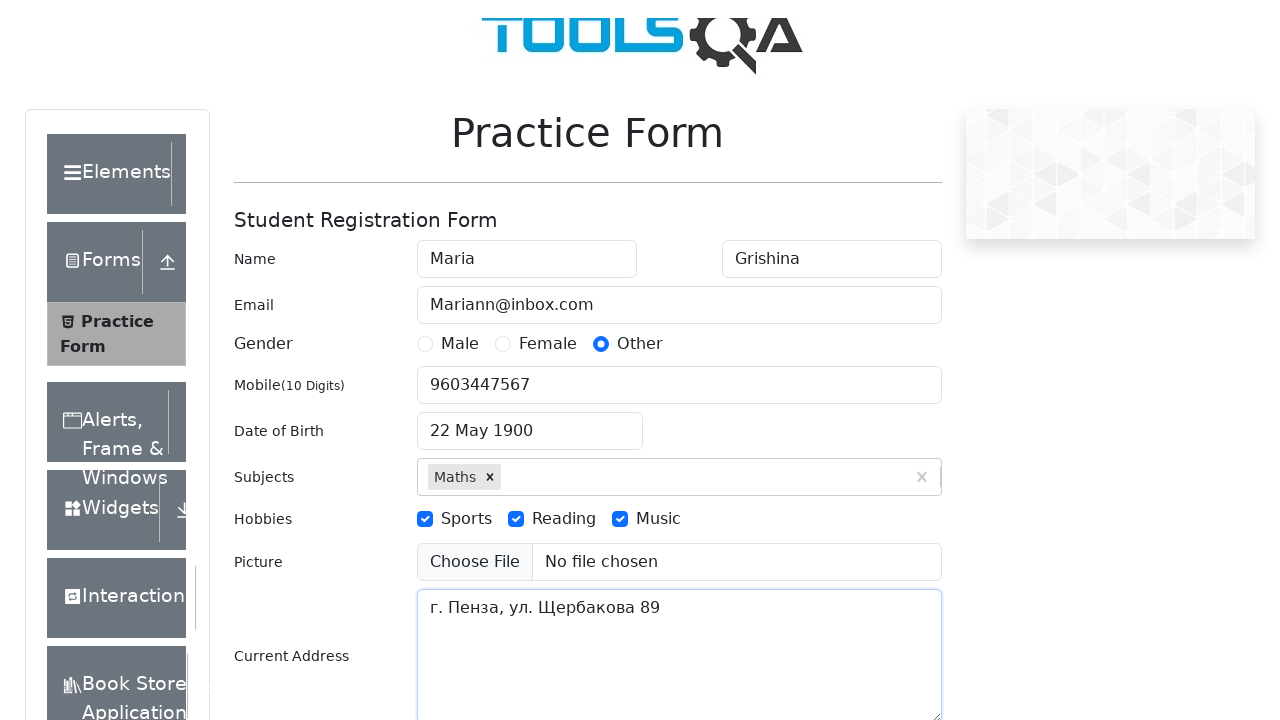

Pressed Enter to select state on #react-select-3-input
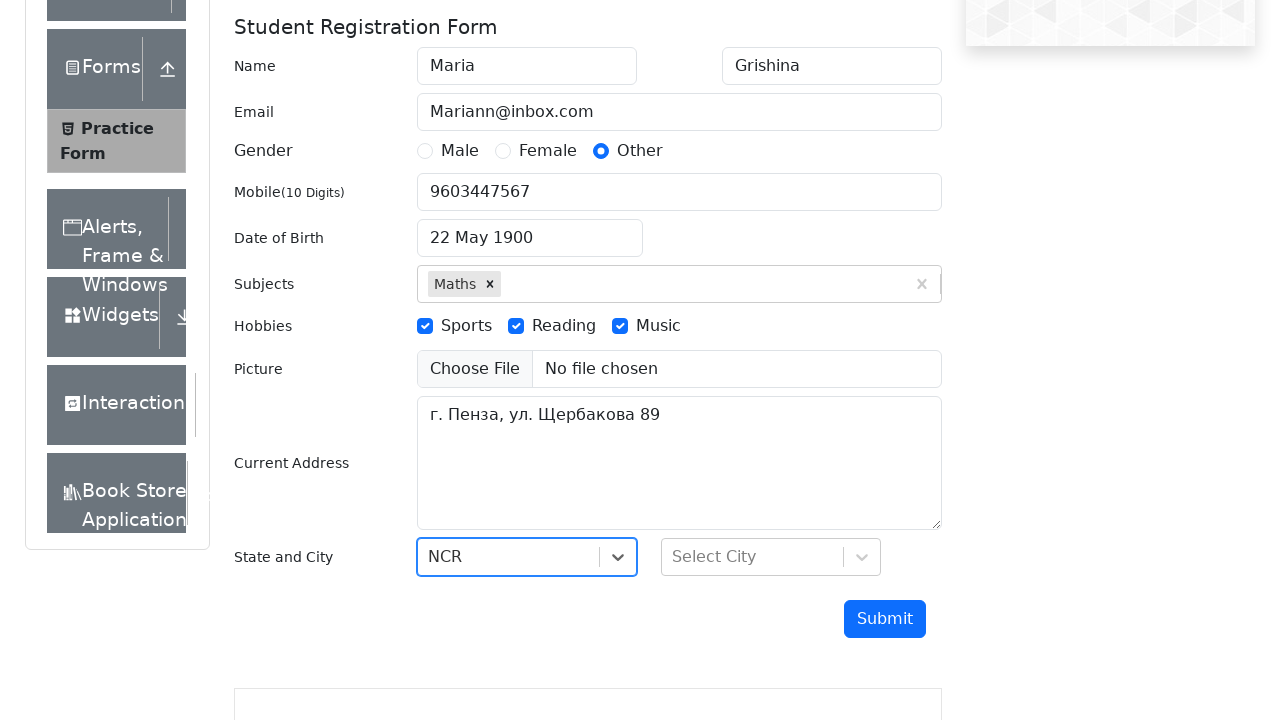

Typed 'a' in city filter input on #react-select-4-input
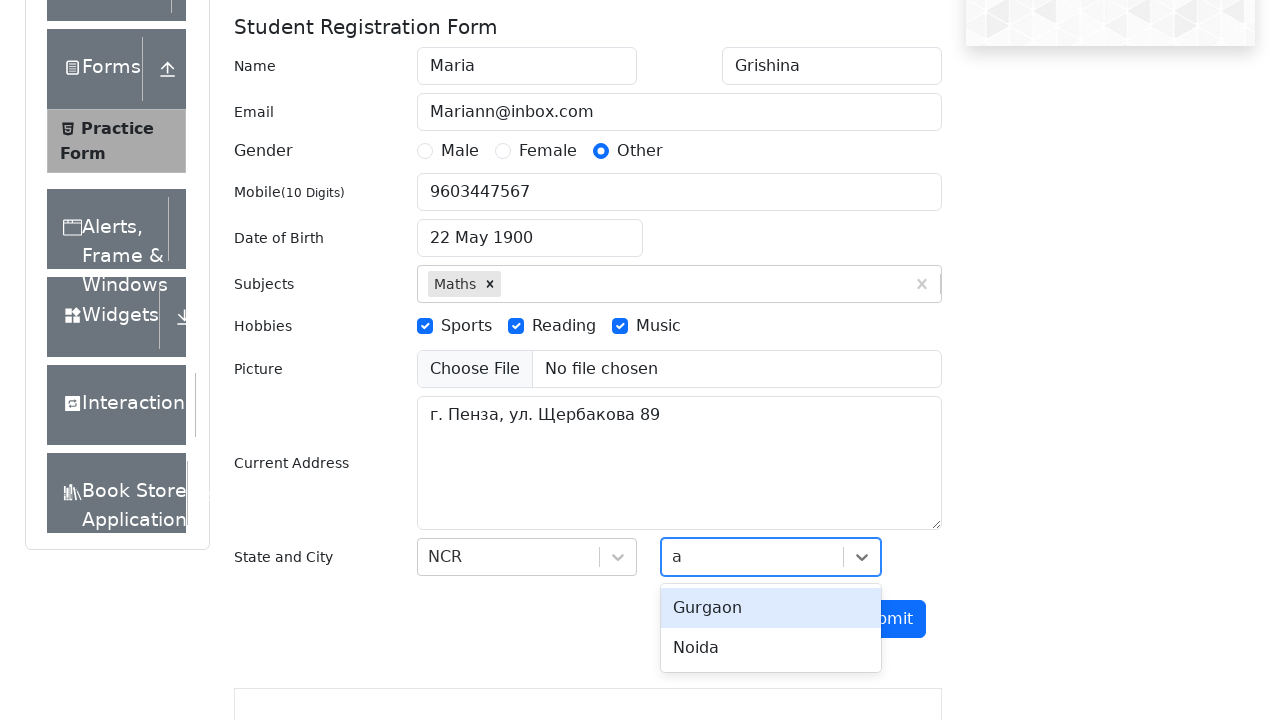

Pressed Enter to select city on #react-select-4-input
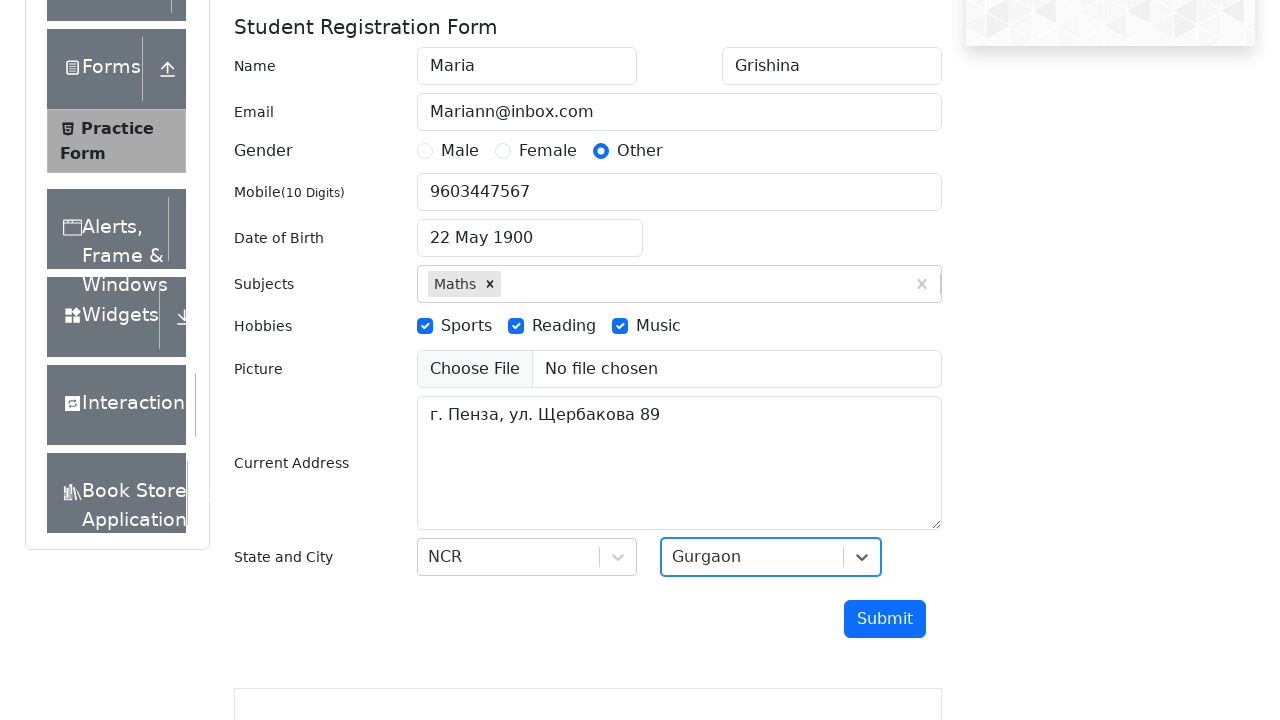

Clicked submit button to submit the form at (885, 619) on #submit
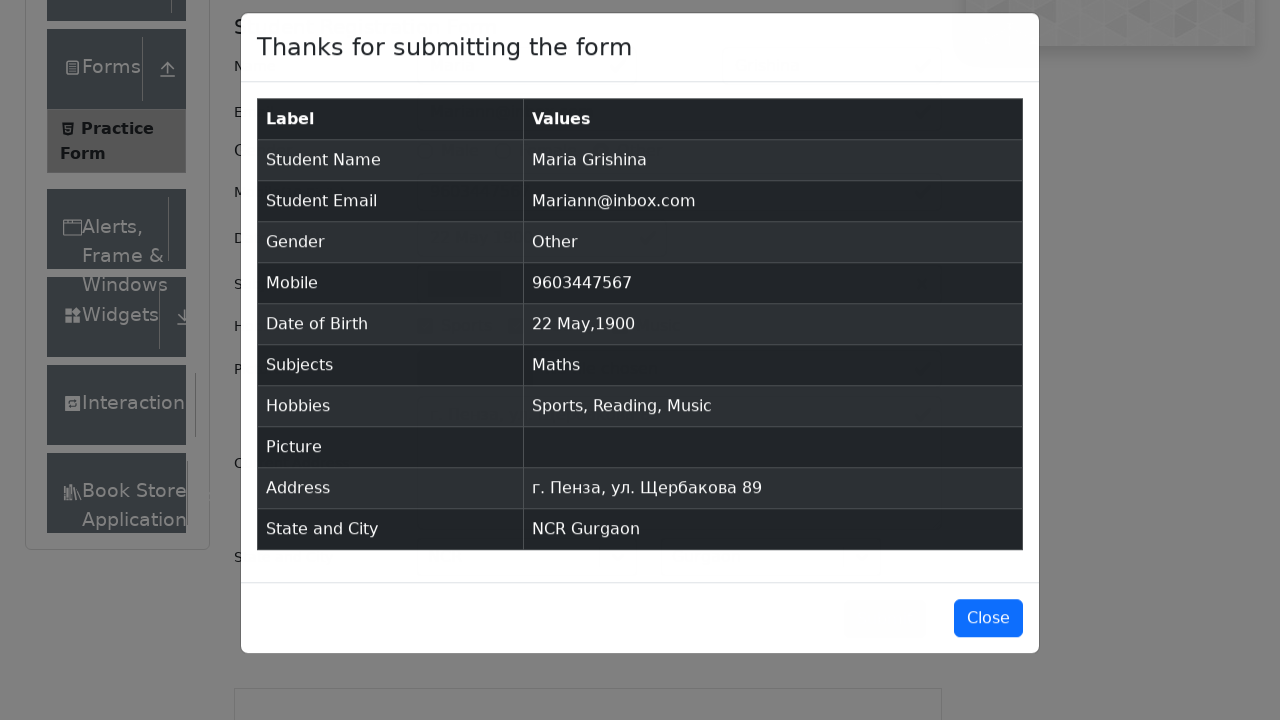

Confirmation modal with results appeared
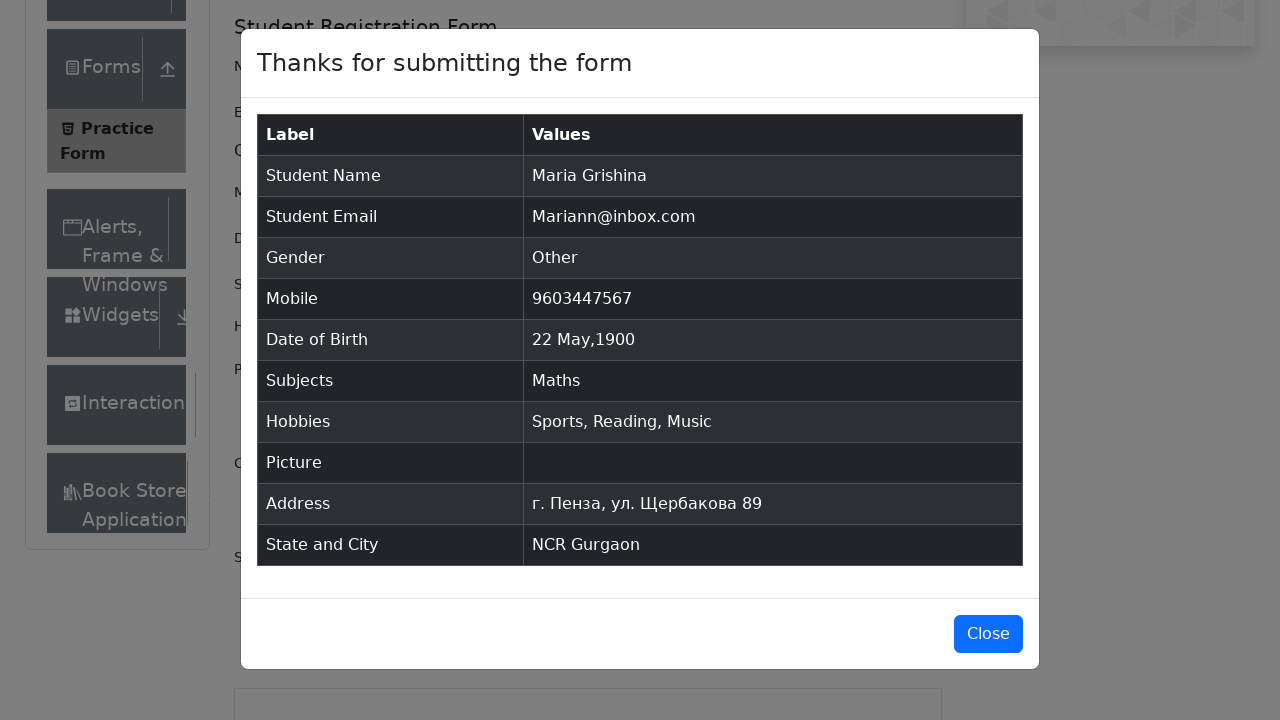

Verified submitted student name 'Maria Grishina' appears in confirmation modal
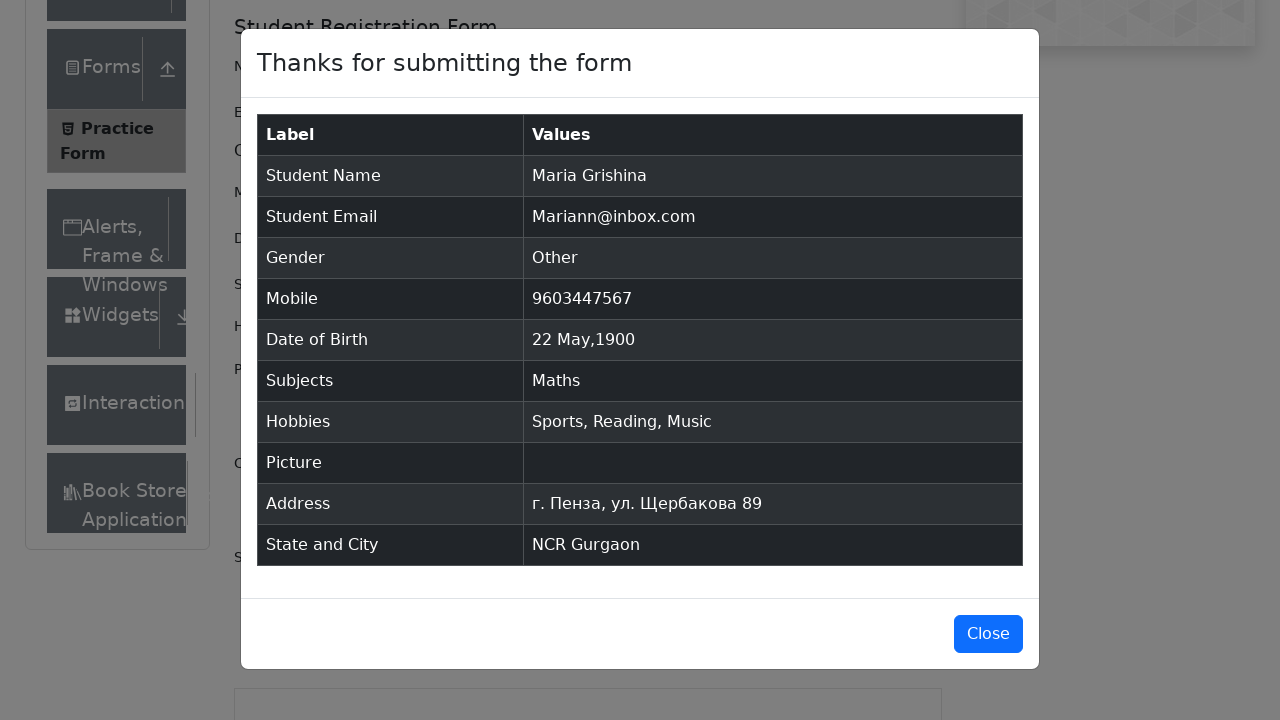

Clicked close button to dismiss confirmation modal at (988, 634) on #closeLargeModal
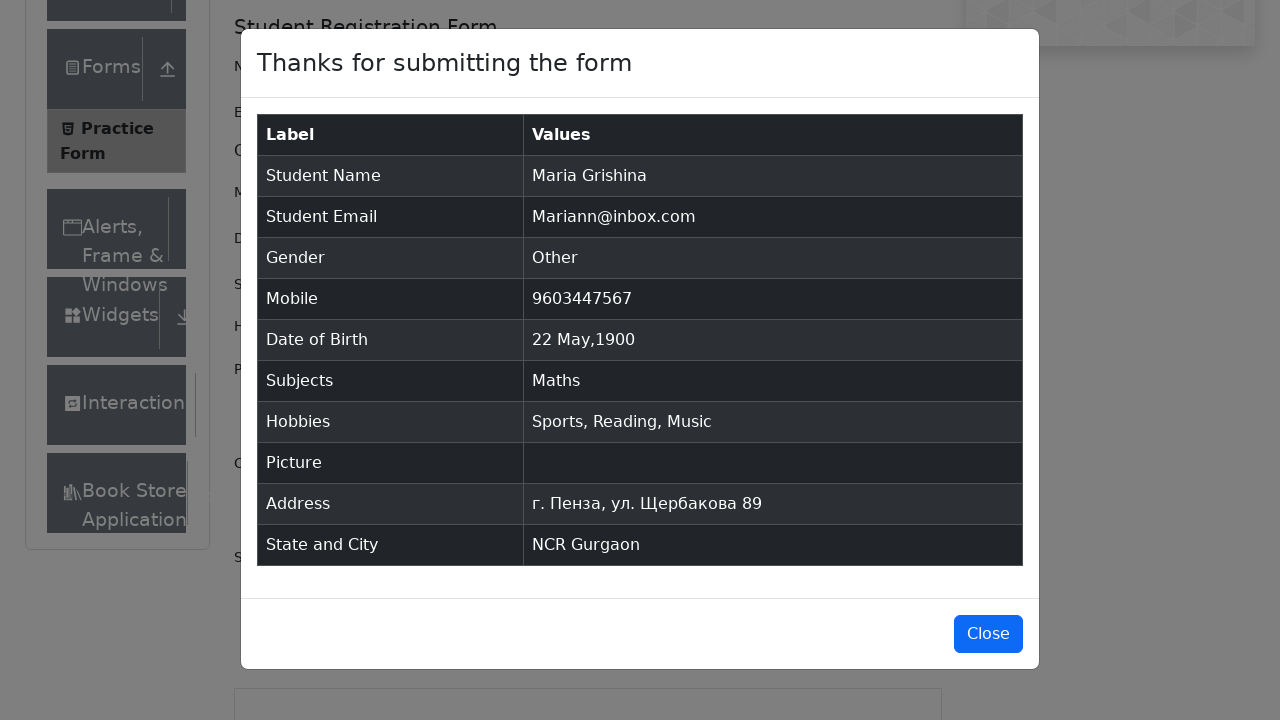

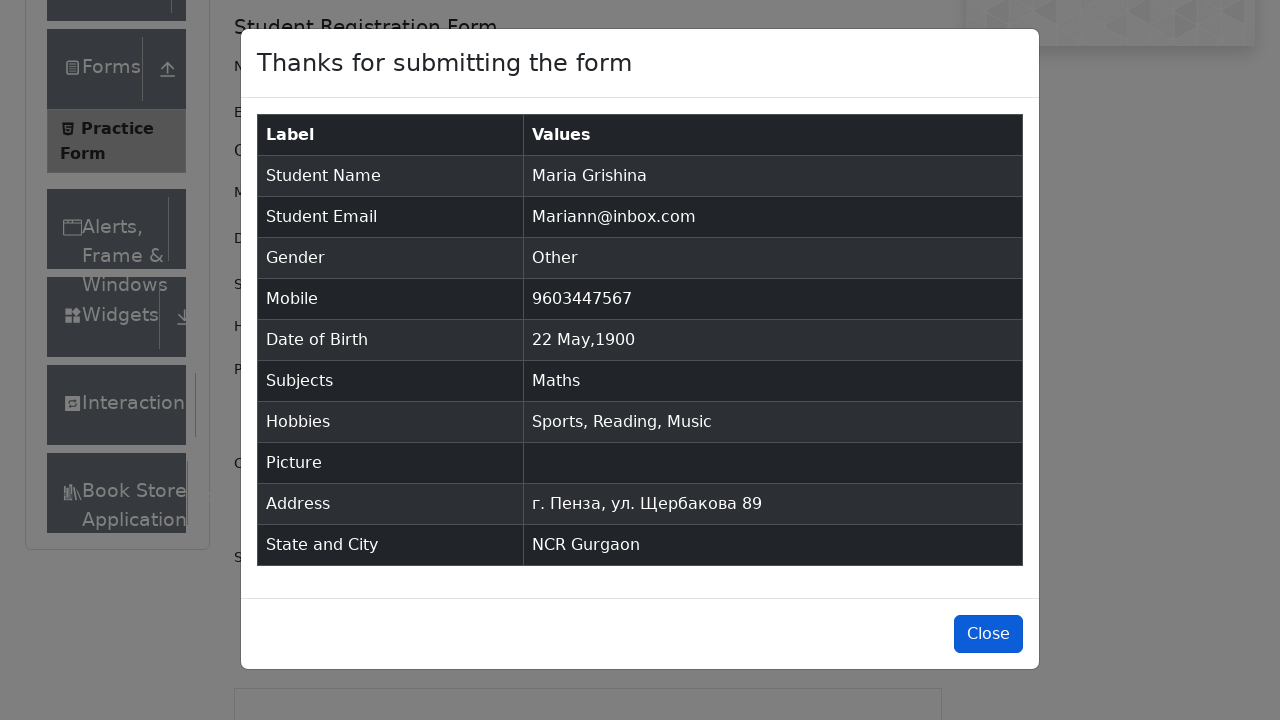